Navigates to SpiceJet website homepage and verifies the page loads successfully

Starting URL: https://www.spicejet.com/

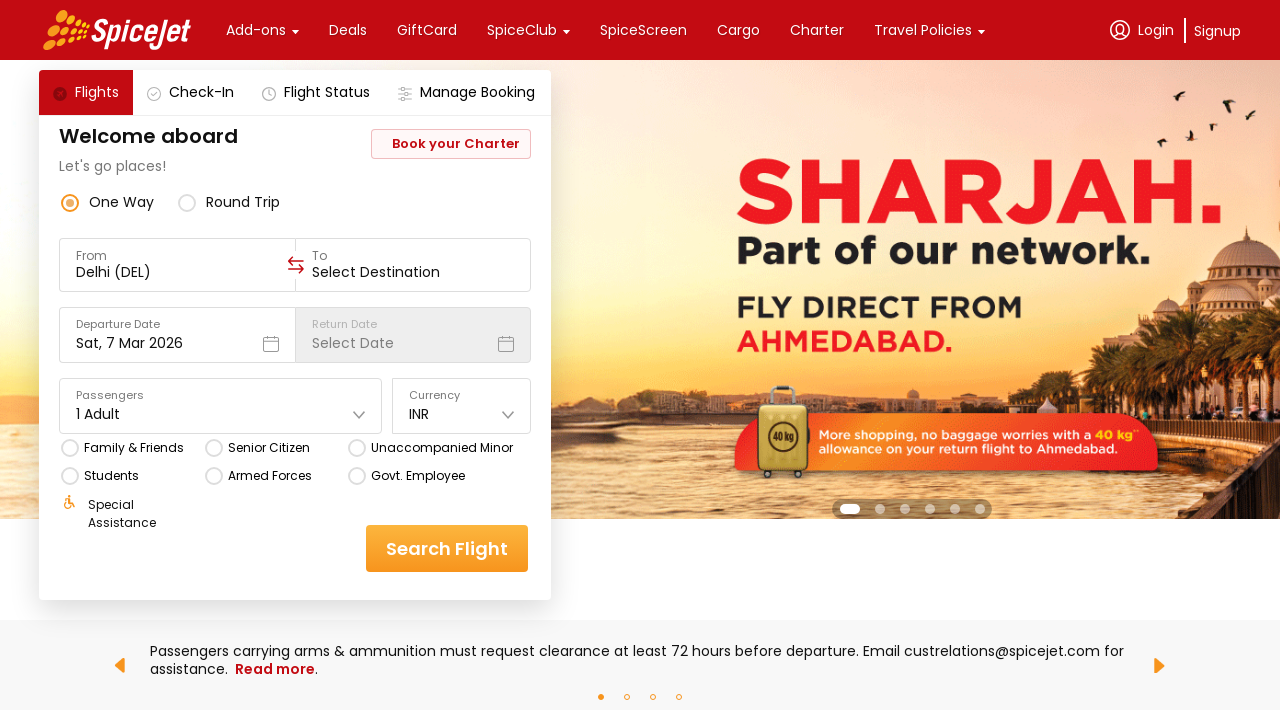

Waited for page DOM to fully load
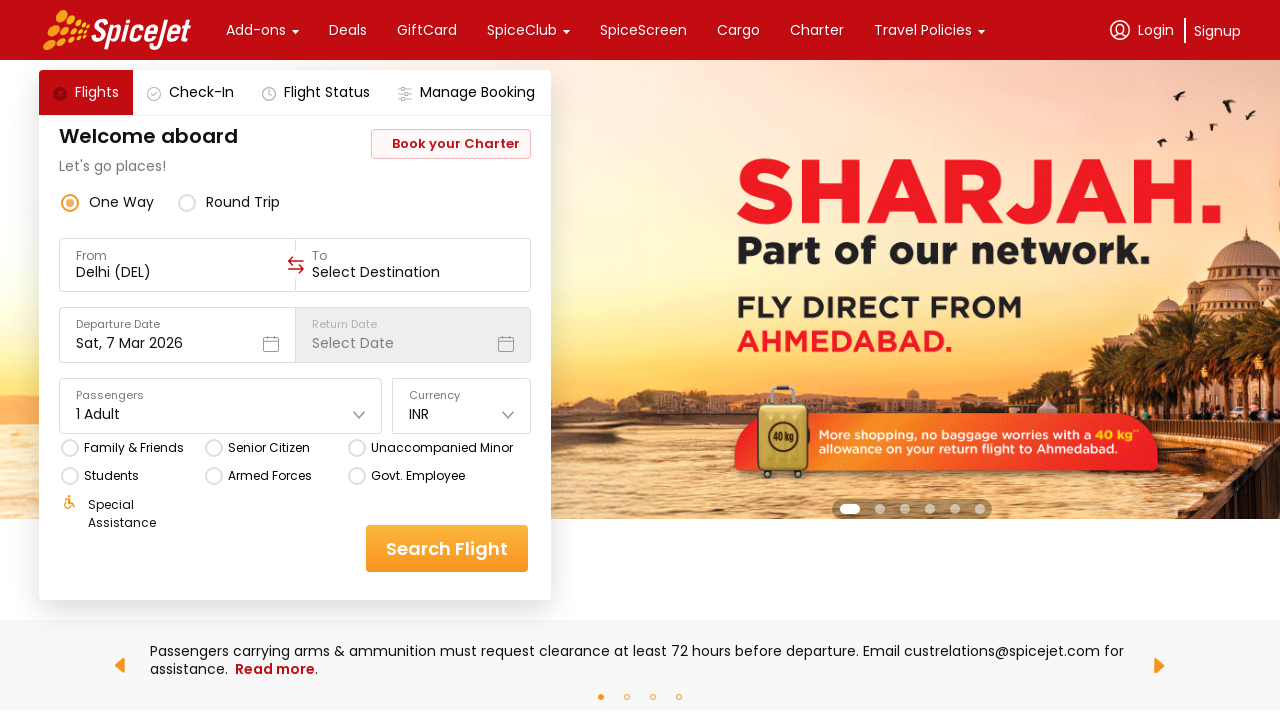

Verified body element is present on SpiceJet homepage
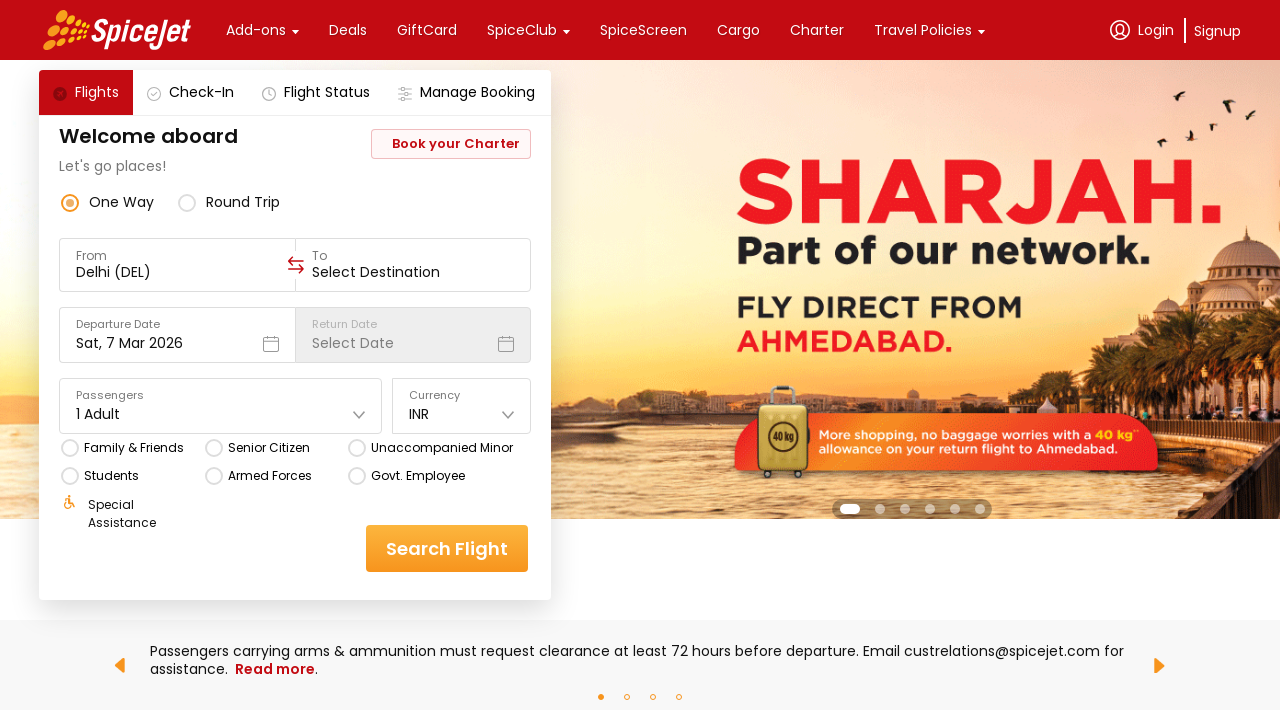

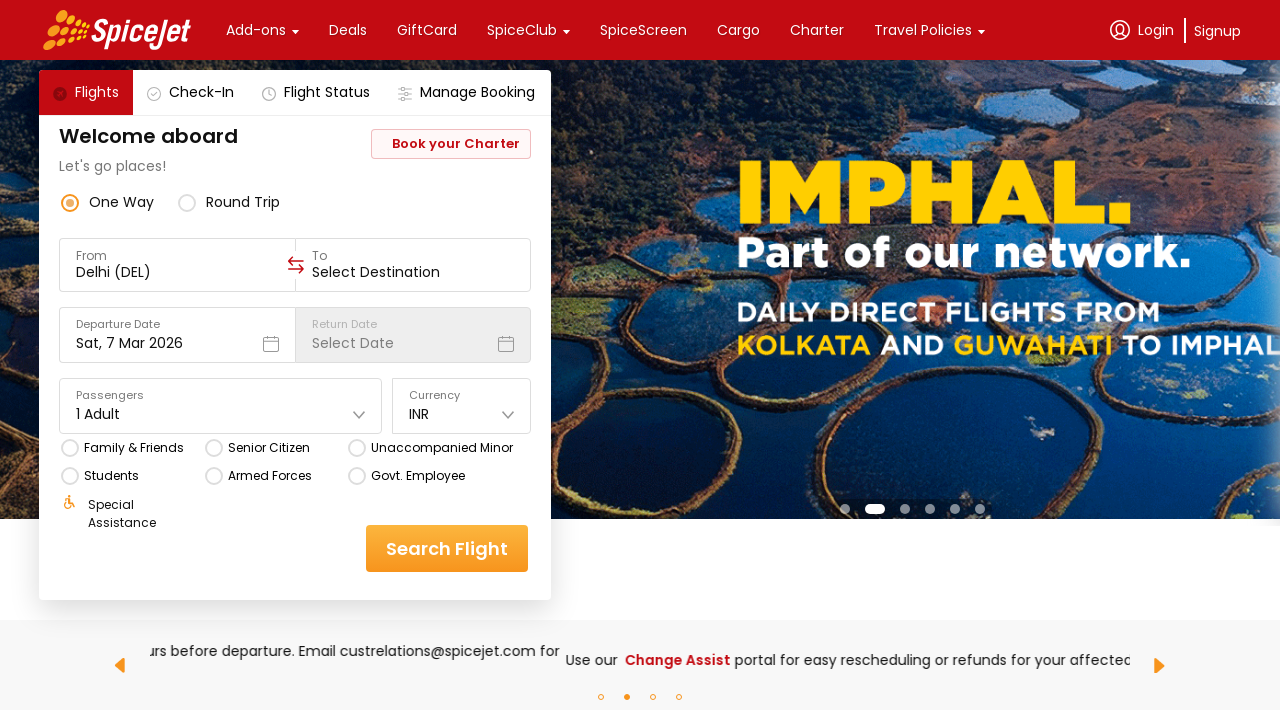